Tests various JavaScript alert interactions on a practice website including accepting alerts, dismissing alerts, entering text in prompts, and interacting with modal dialogs.

Starting URL: https://www.leafground.com/alert.xhtml

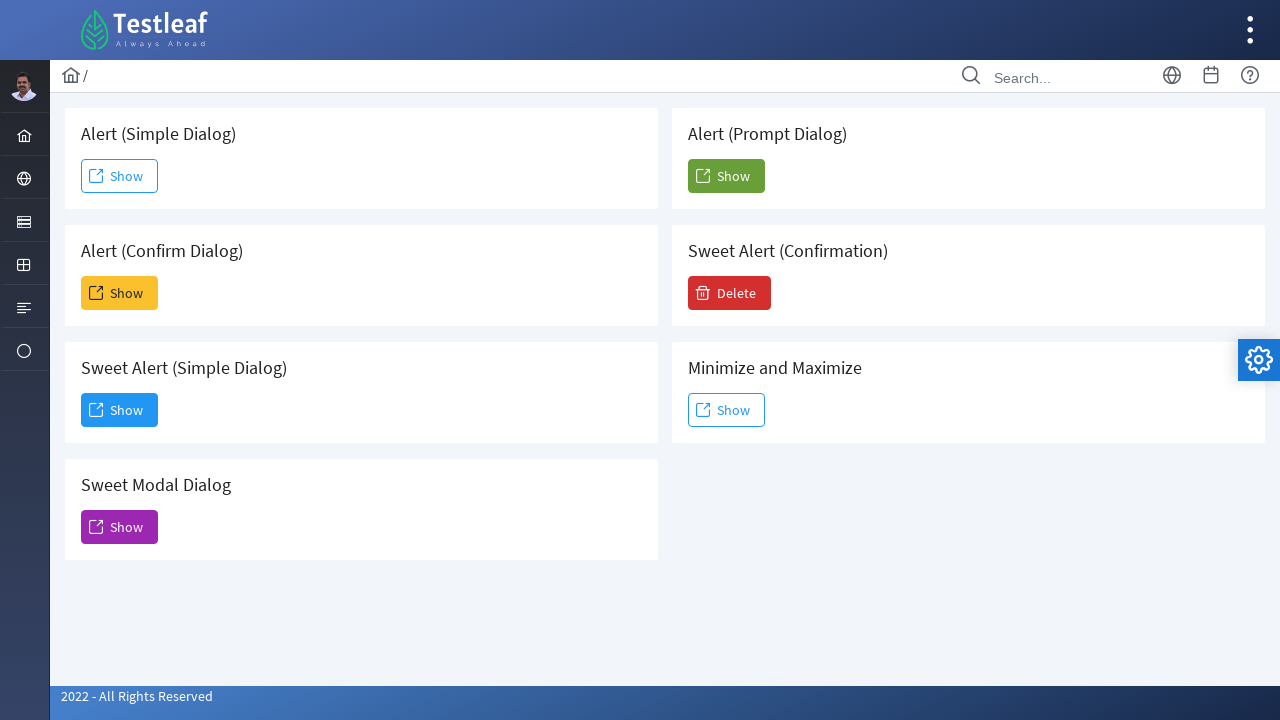

Clicked first alert button at (120, 176) on xpath=/html/body/div[1]/div[5]/div[2]/form/div/div[1]/div[1]/button/span[2]
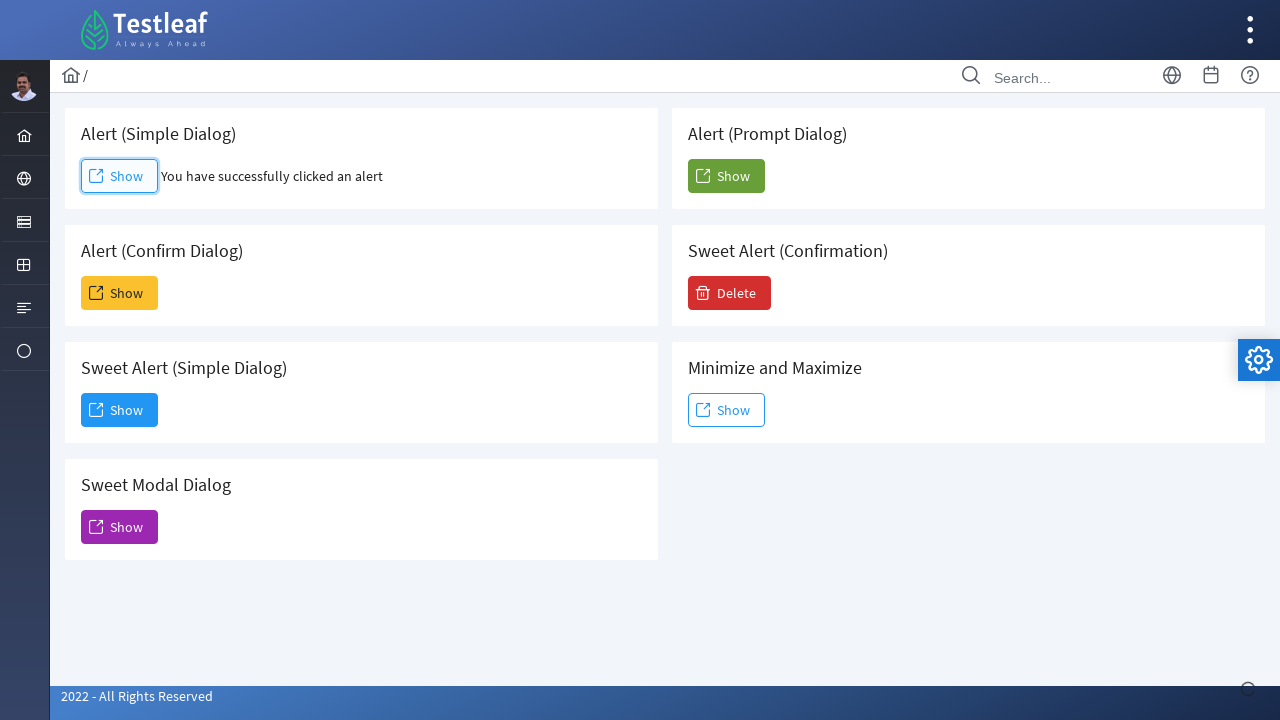

Set up dialog handler to accept alert
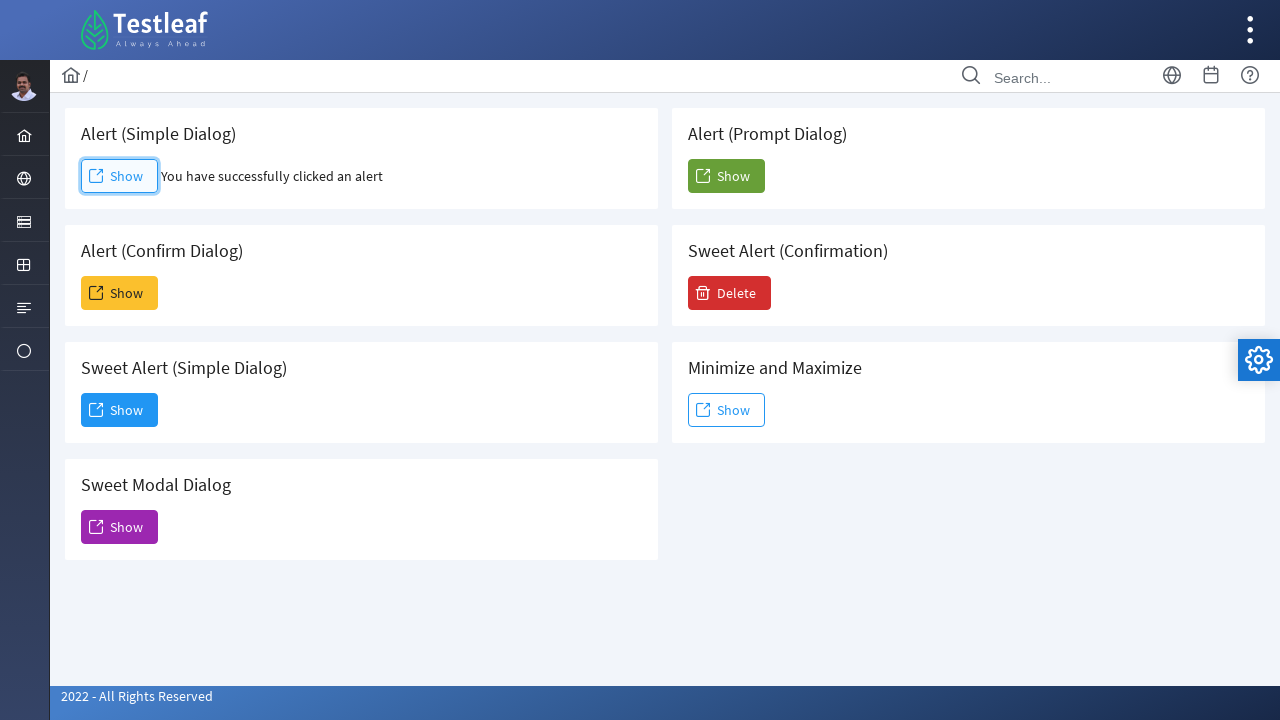

Waited for alert to be processed
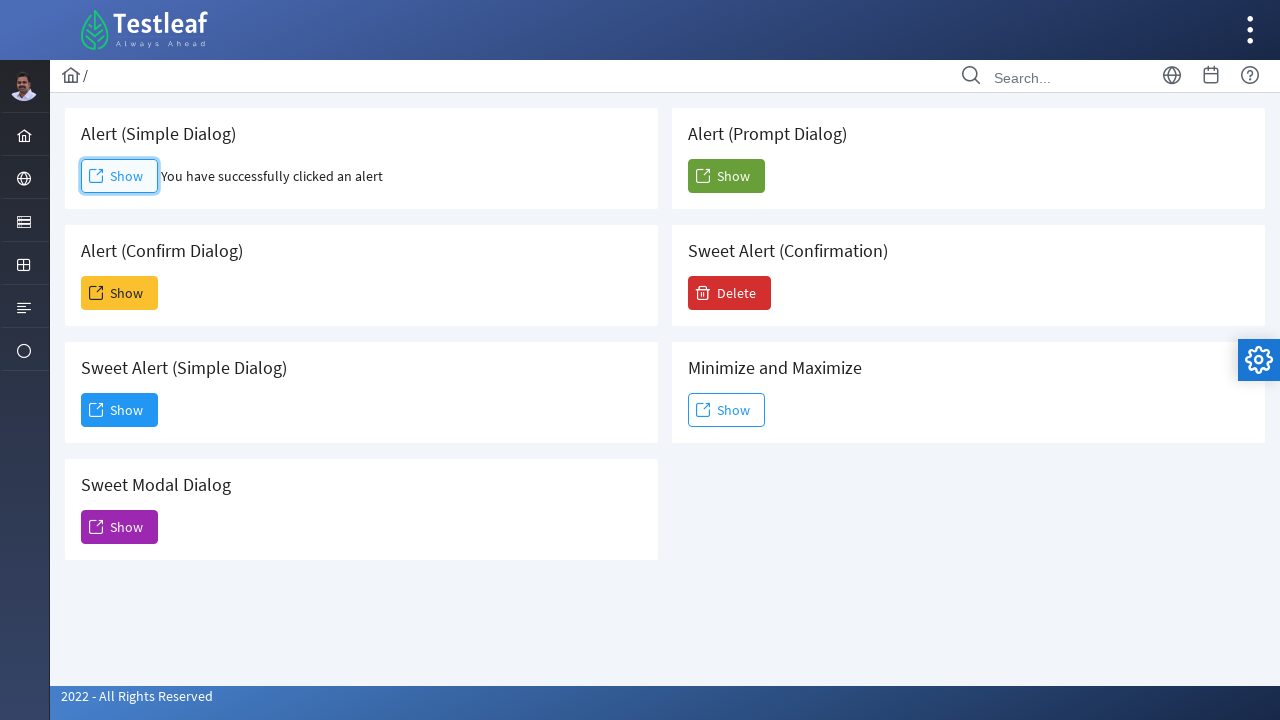

Set up dialog handler to dismiss alert
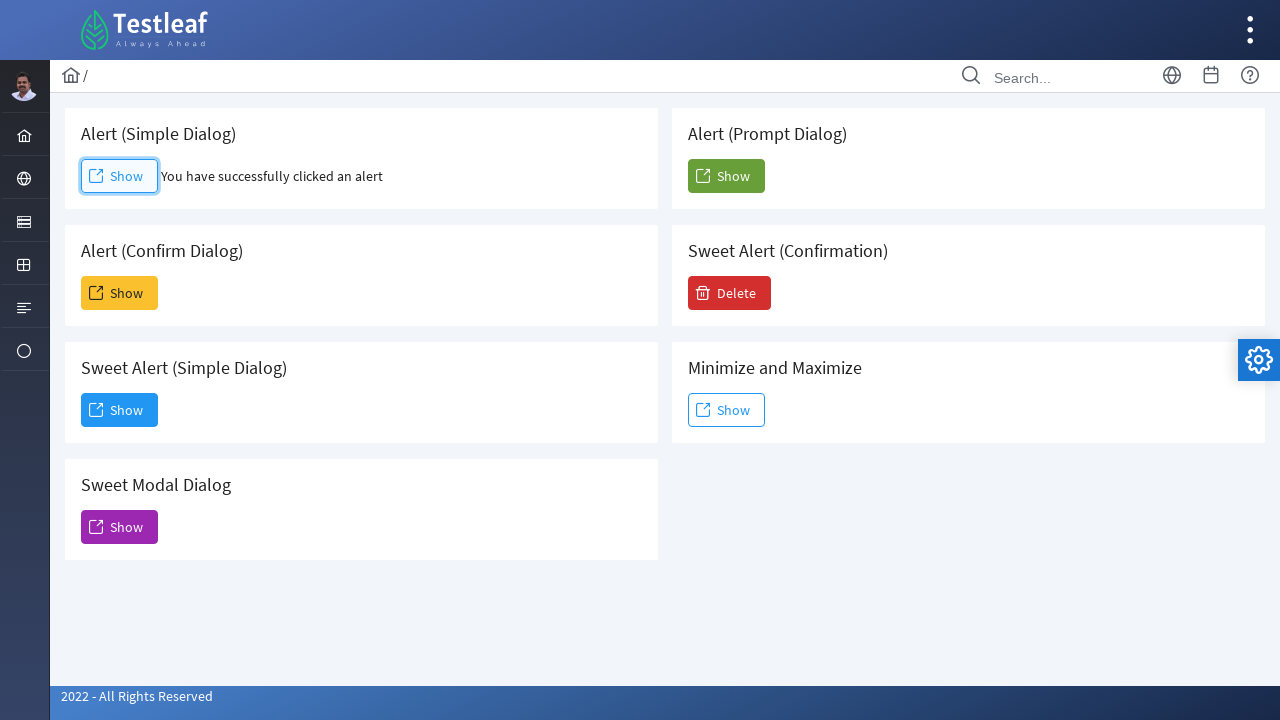

Clicked second alert button to dismiss at (120, 293) on xpath=/html/body/div[1]/div[5]/div[2]/form/div/div[1]/div[2]/button/span[2]
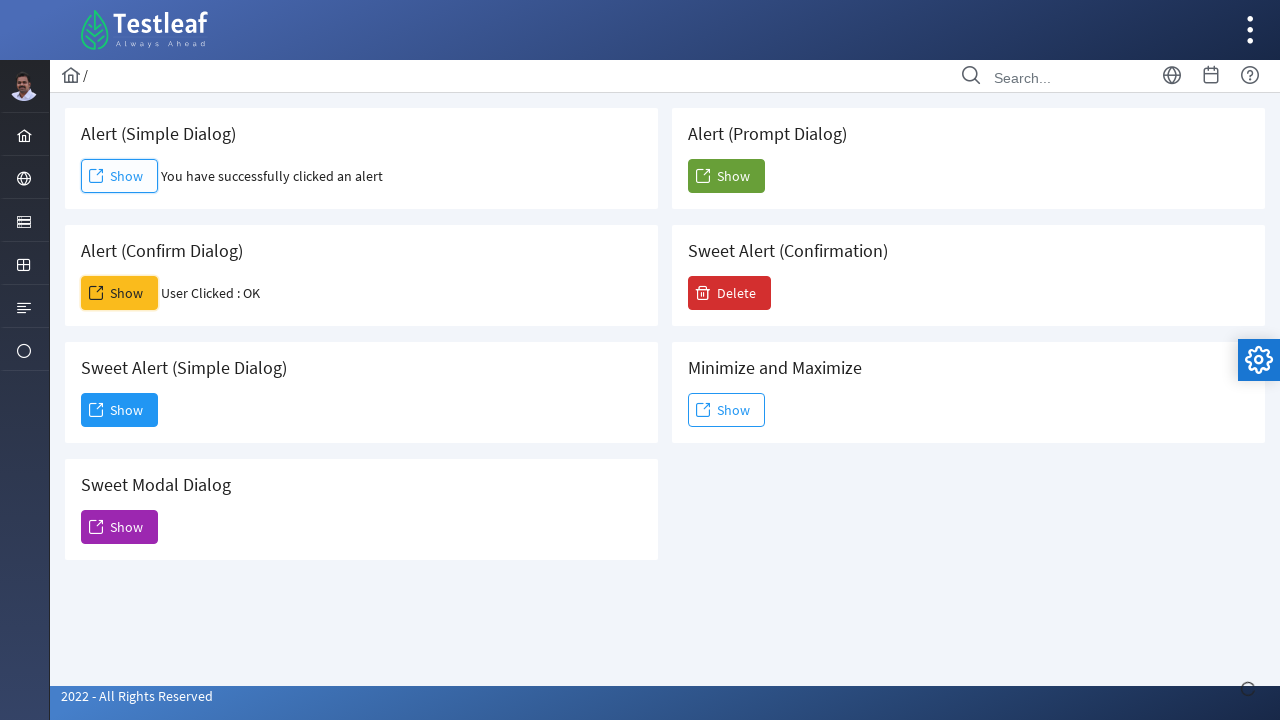

Waited for dismiss alert to be processed
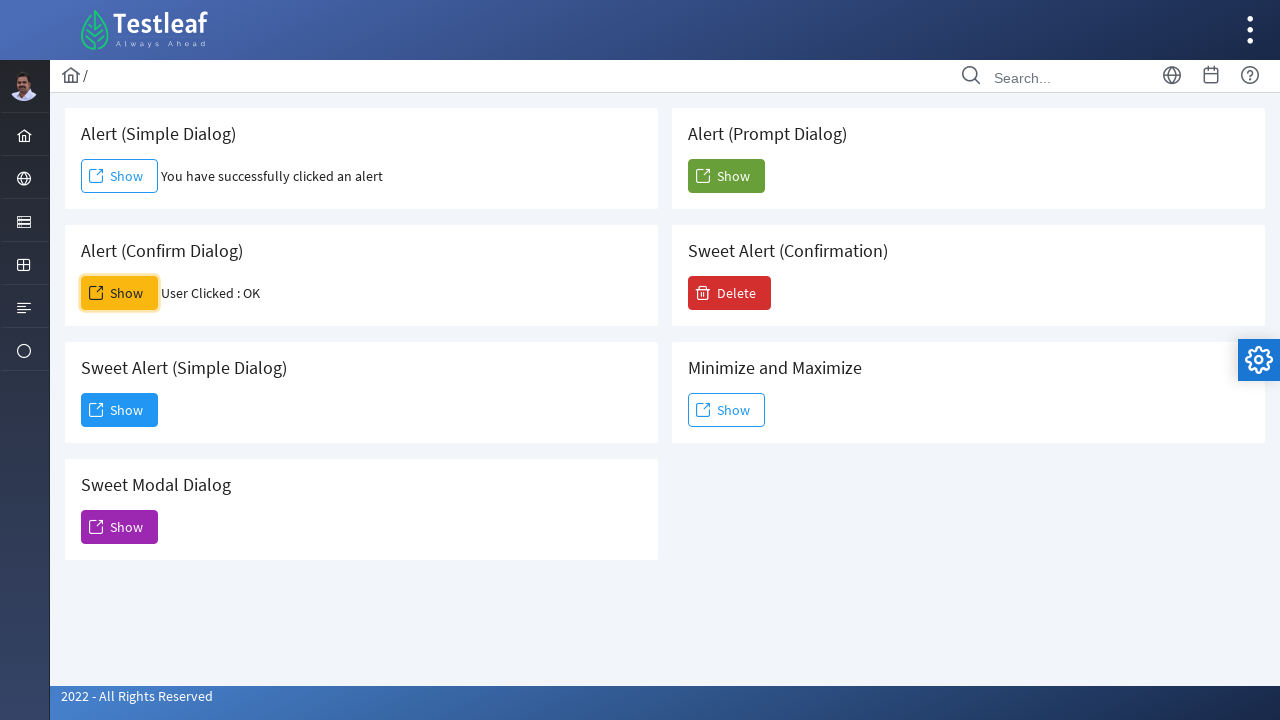

Set up dialog handler to enter text in prompt
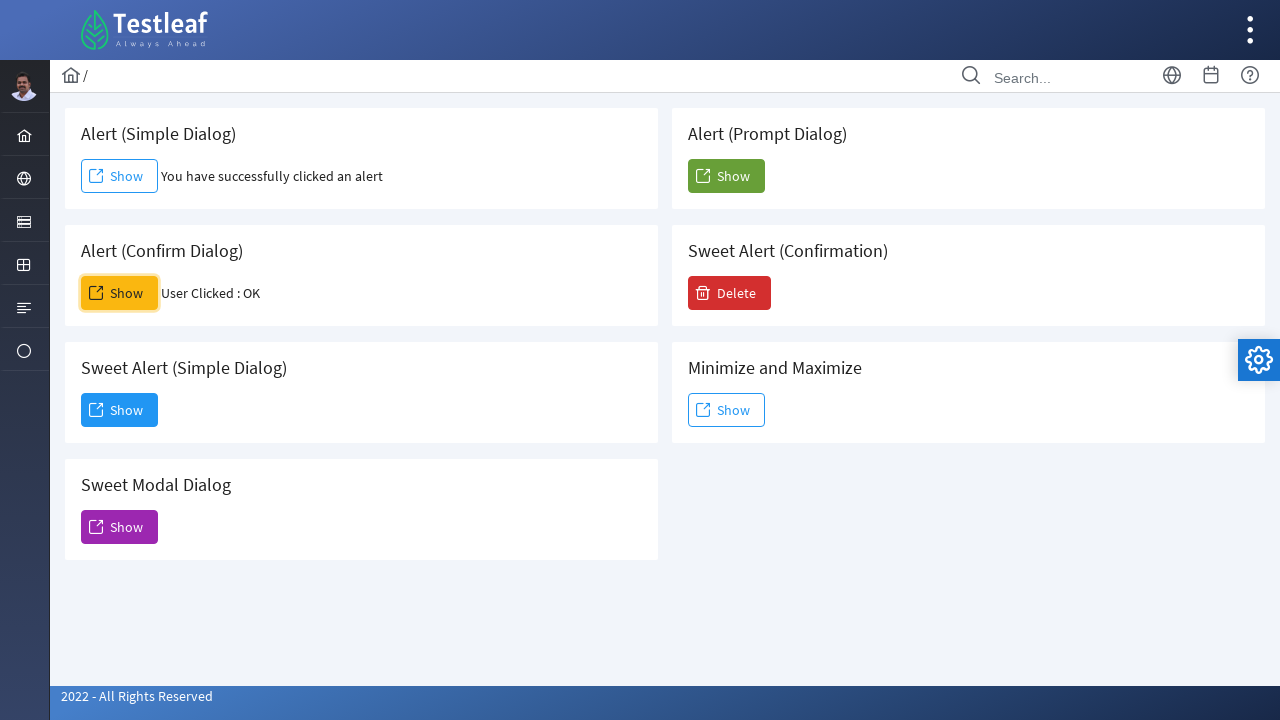

Clicked third alert button (prompt) at (726, 176) on xpath=/html/body/div[1]/div[5]/div[2]/form/div/div[2]/div[1]/button/span[2]
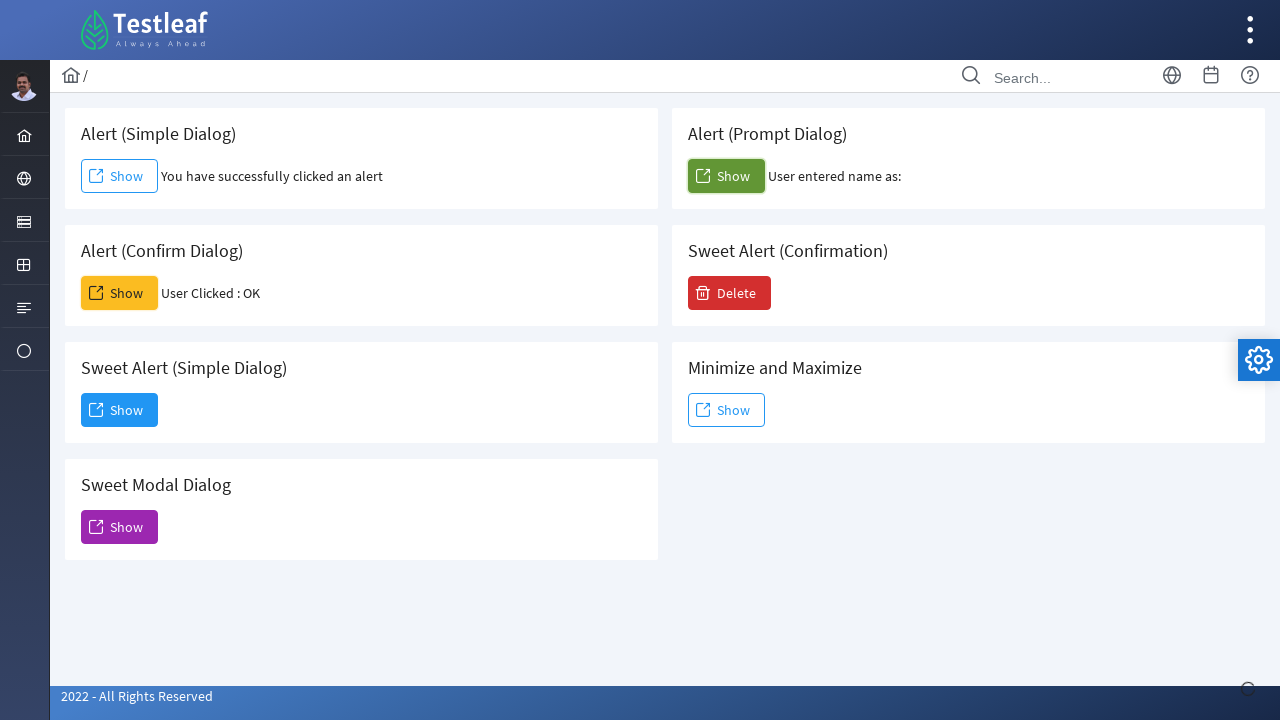

Waited for prompt to be processed with text 'Madakithattu'
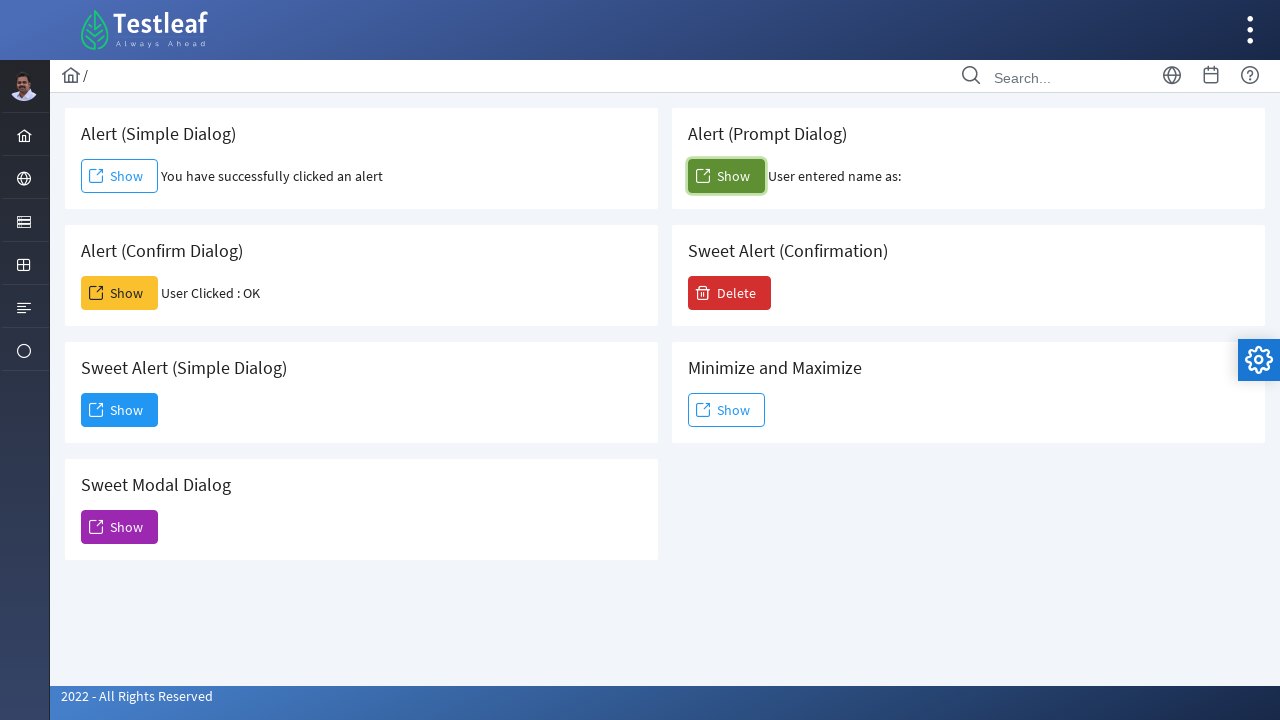

Clicked fourth alert button to open modal at (120, 527) on xpath=/html/body/div[1]/div[5]/div[2]/form/div/div[1]/div[4]/button/span[2]
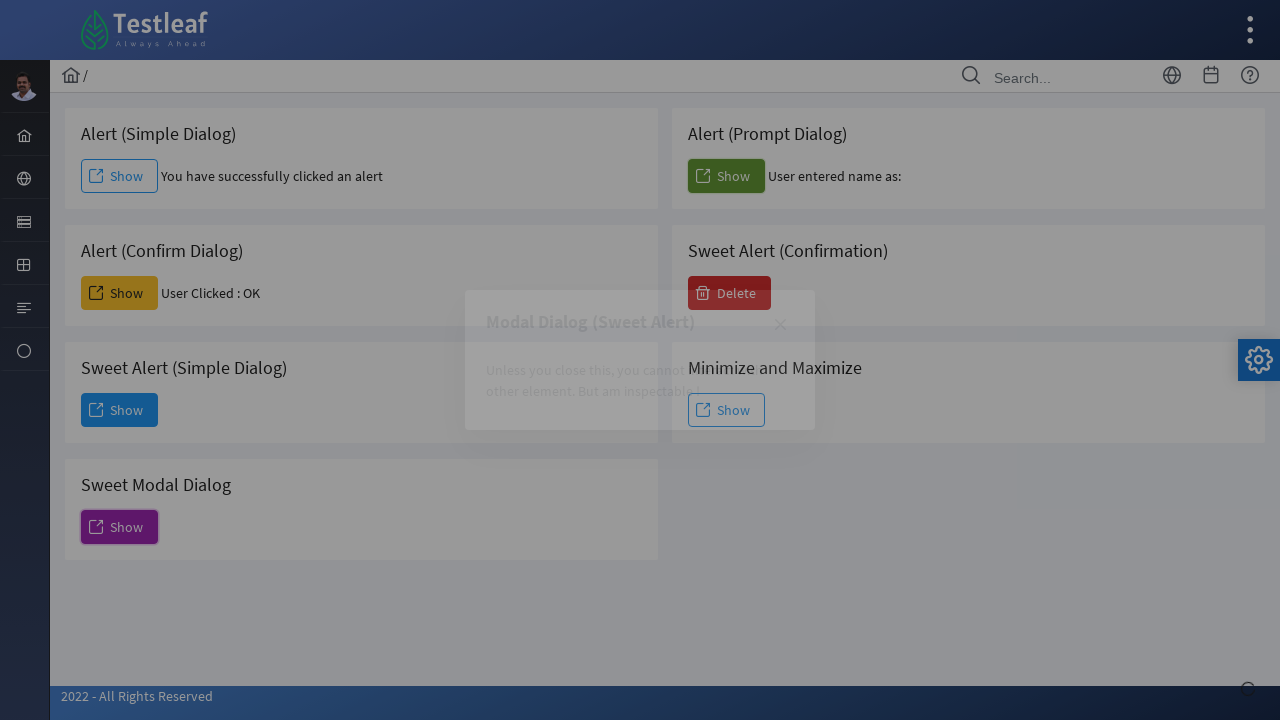

Waited for modal close link to appear
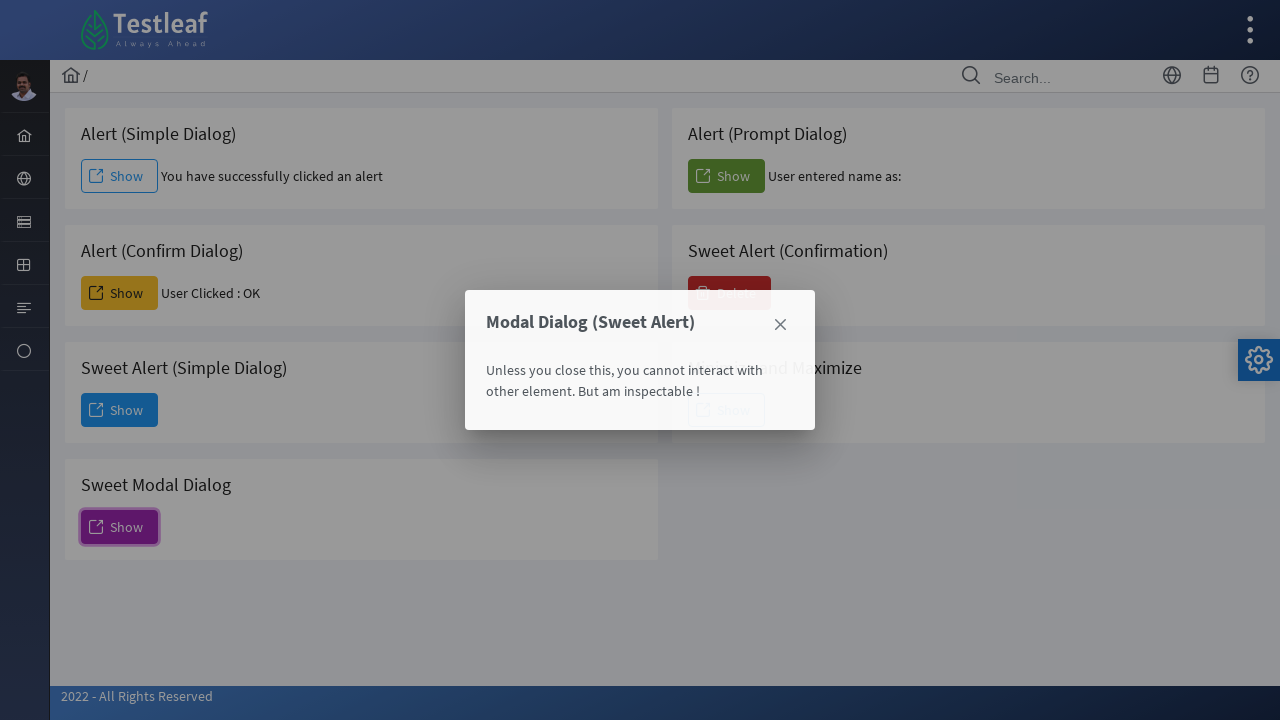

Clicked close link in modal at (780, 325) on xpath=/html/body/div[1]/div[5]/div[2]/form/div/div[1]/div[4]/div/div[1]/a
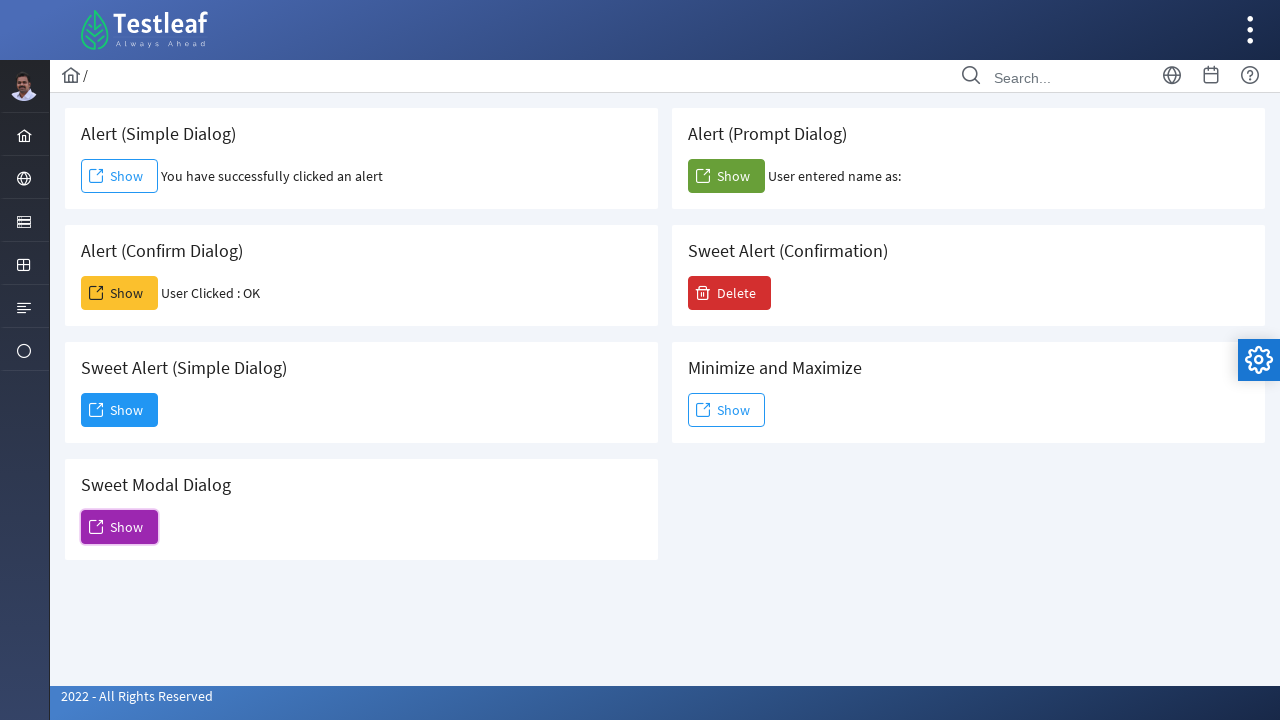

Waited for modal to close
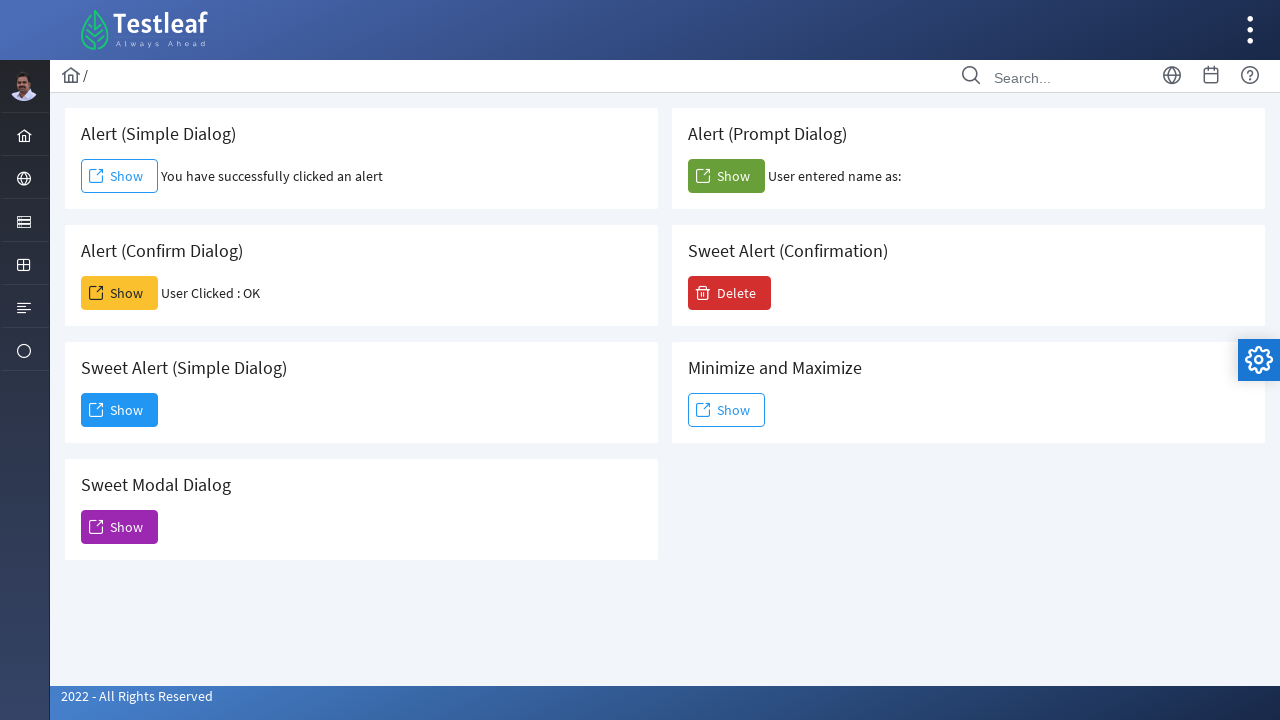

Clicked fifth alert button to open confirm modal at (120, 410) on xpath=/html/body/div[1]/div[5]/div[2]/form/div/div[1]/div[3]/button/span[2]
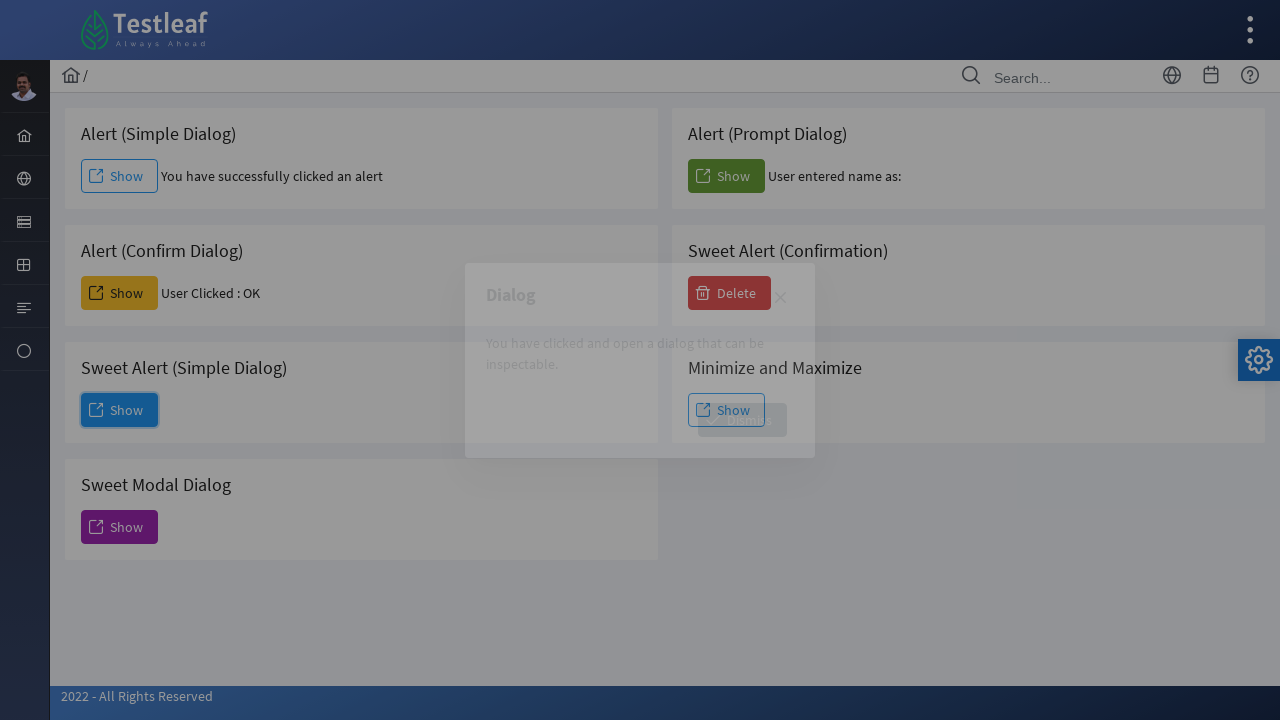

Waited for confirm button to appear in modal
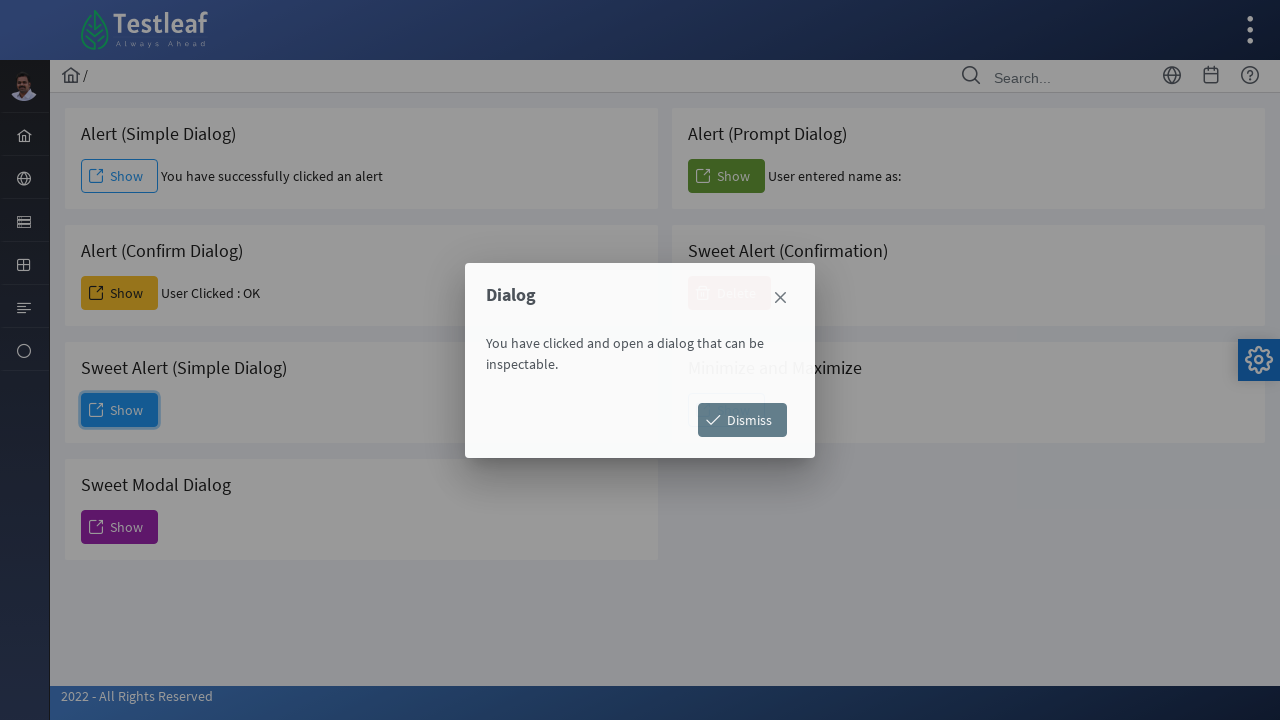

Clicked confirm button in modal at (742, 420) on xpath=/html/body/div[1]/div[5]/div[2]/form/div/div[1]/div[3]/div/div[3]/span/but
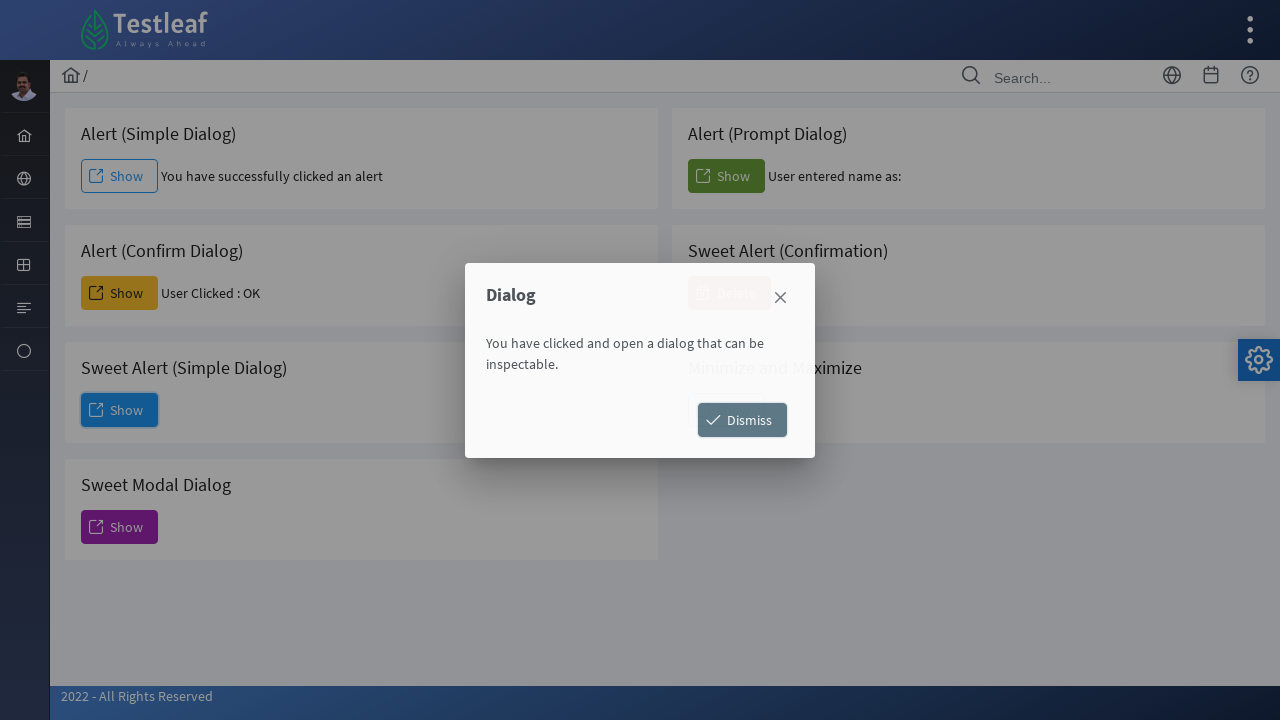

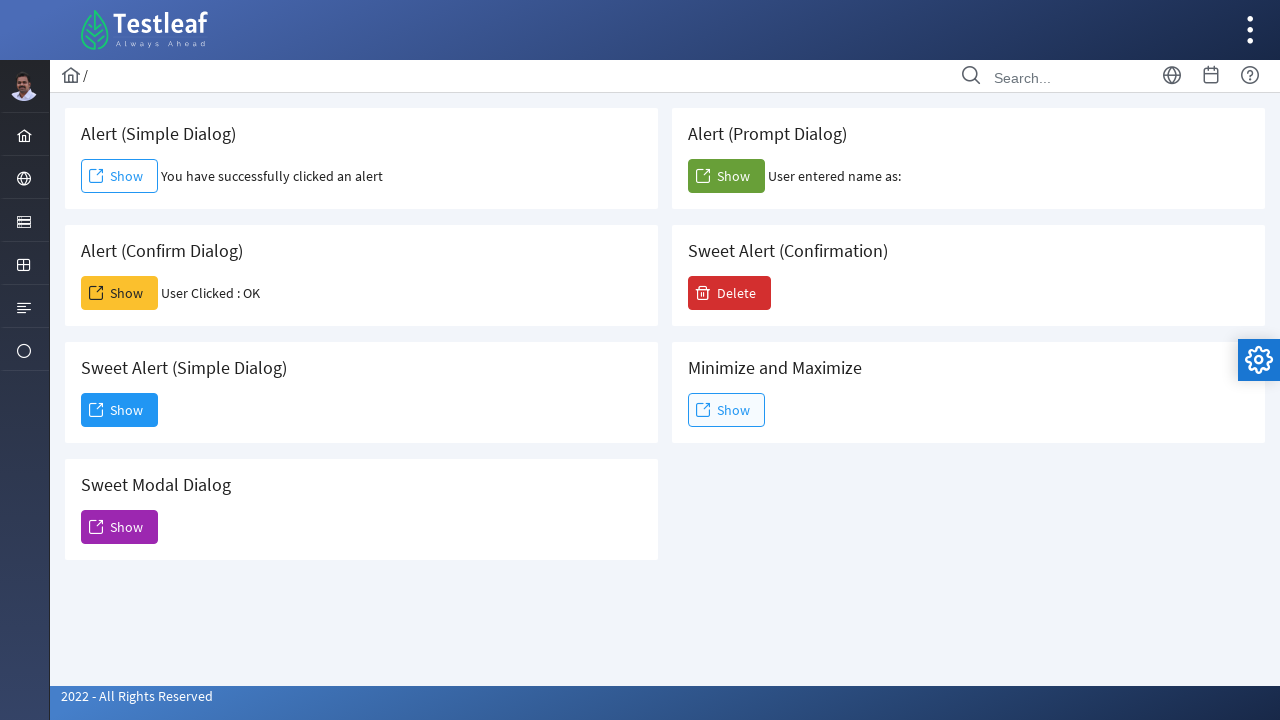